Tests various button interactions on a test page including clicking a button to navigate, then going back to check button position, color, and dimensions.

Starting URL: https://www.leafground.com/button.xhtml

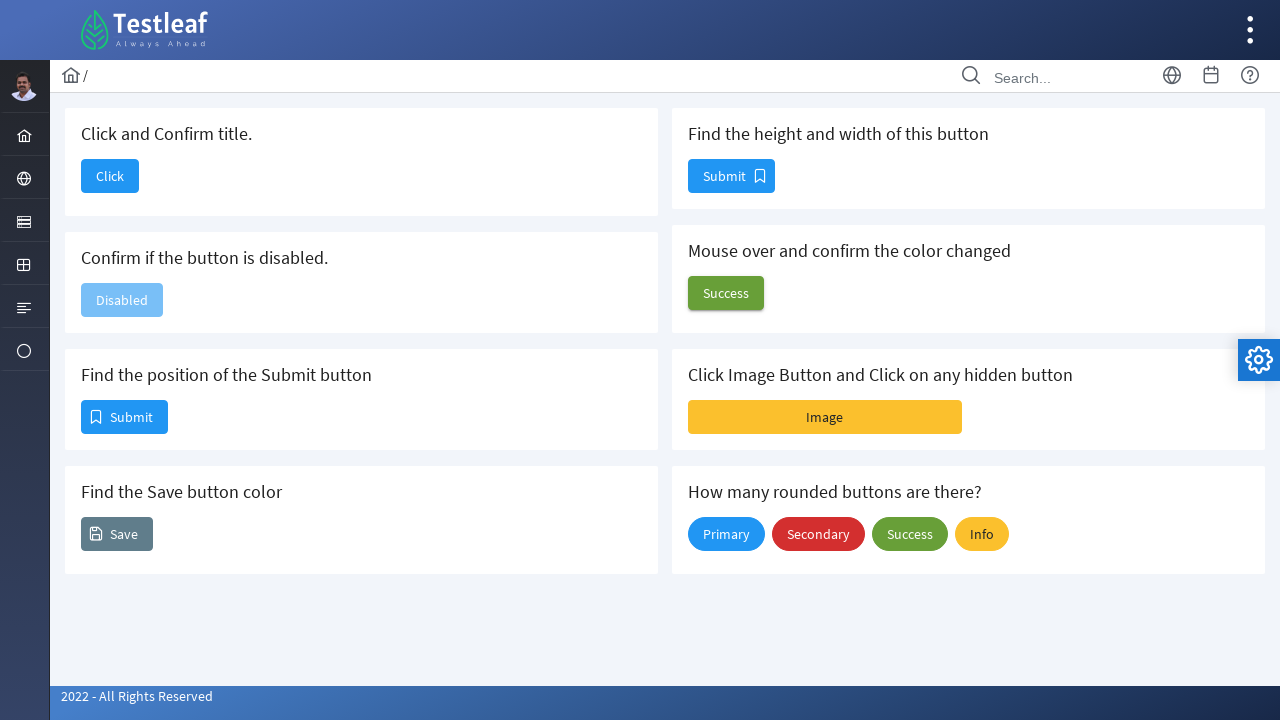

Clicked the first button to navigate to Dashboard at (110, 176) on button#j_idt88\:j_idt90
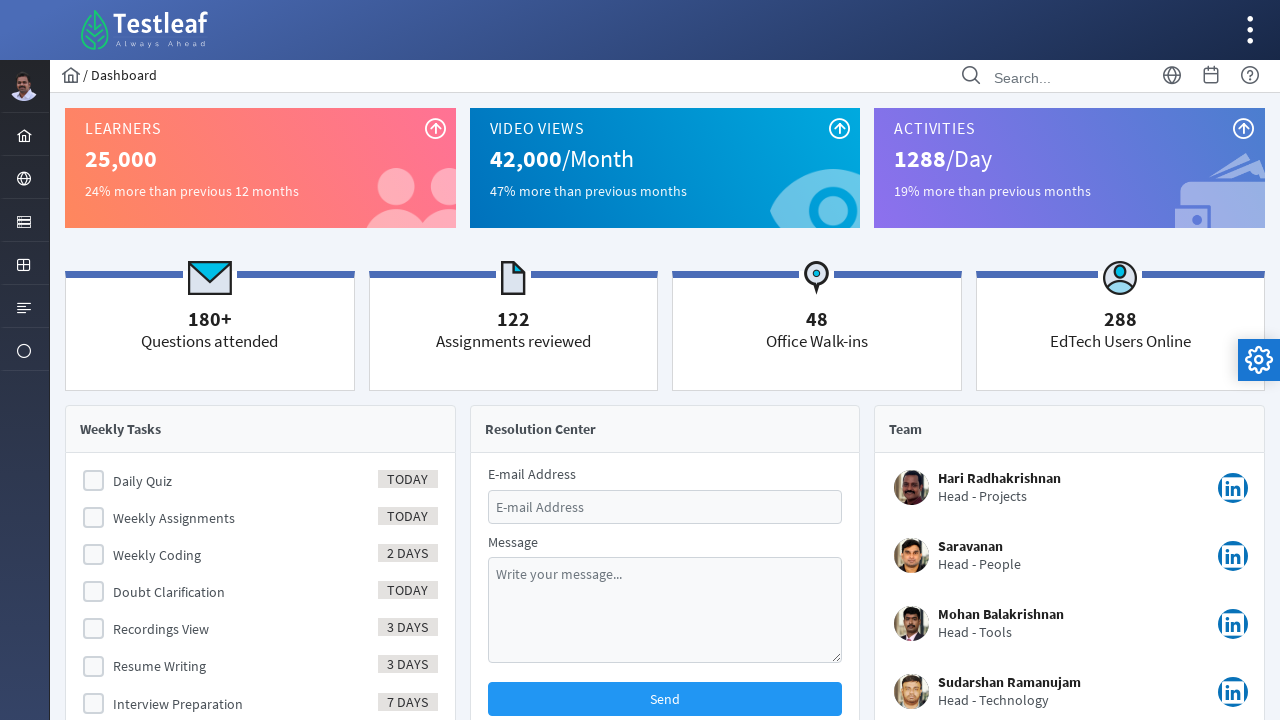

Waited for Dashboard page to load
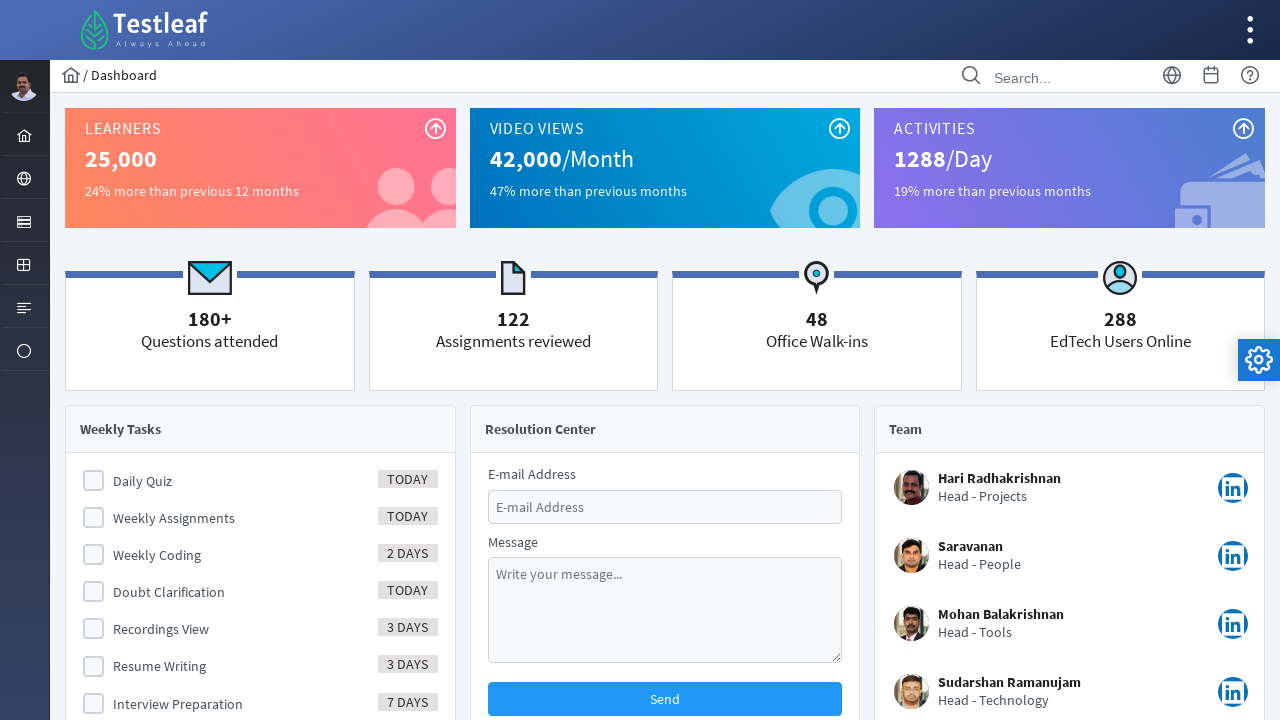

Retrieved page title: Dashboard
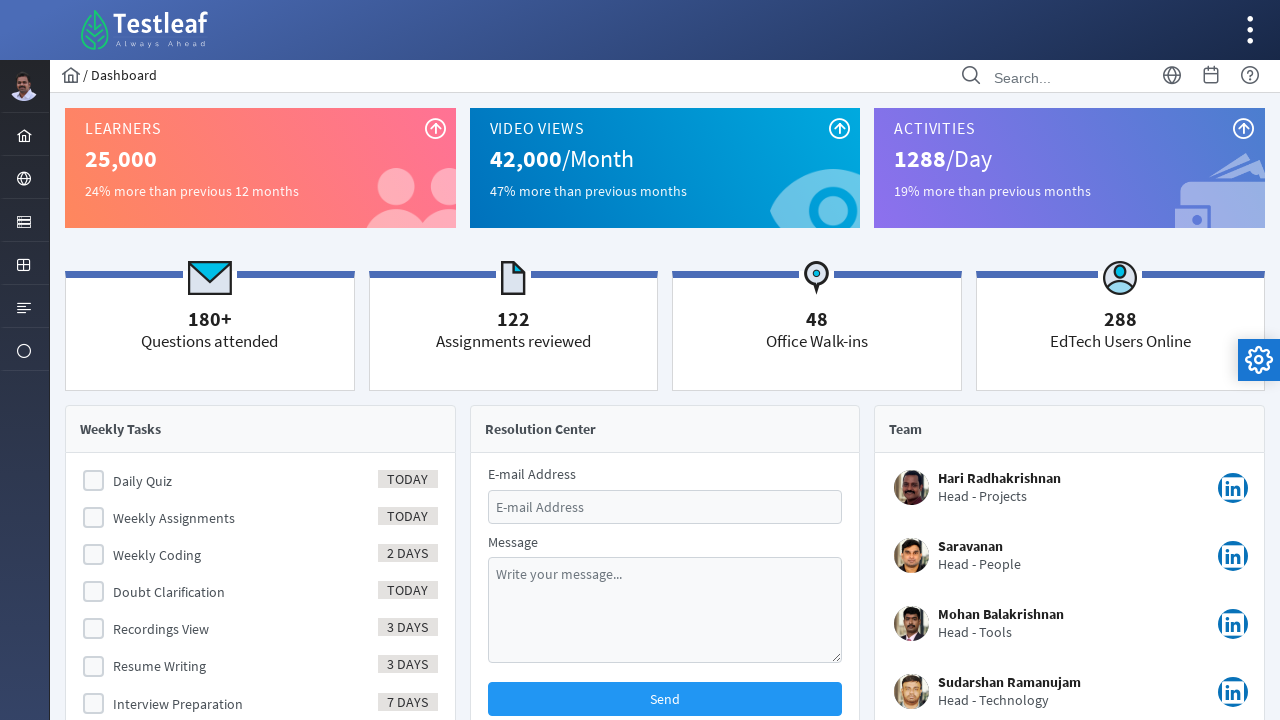

Page title verified as 'Dashboard'
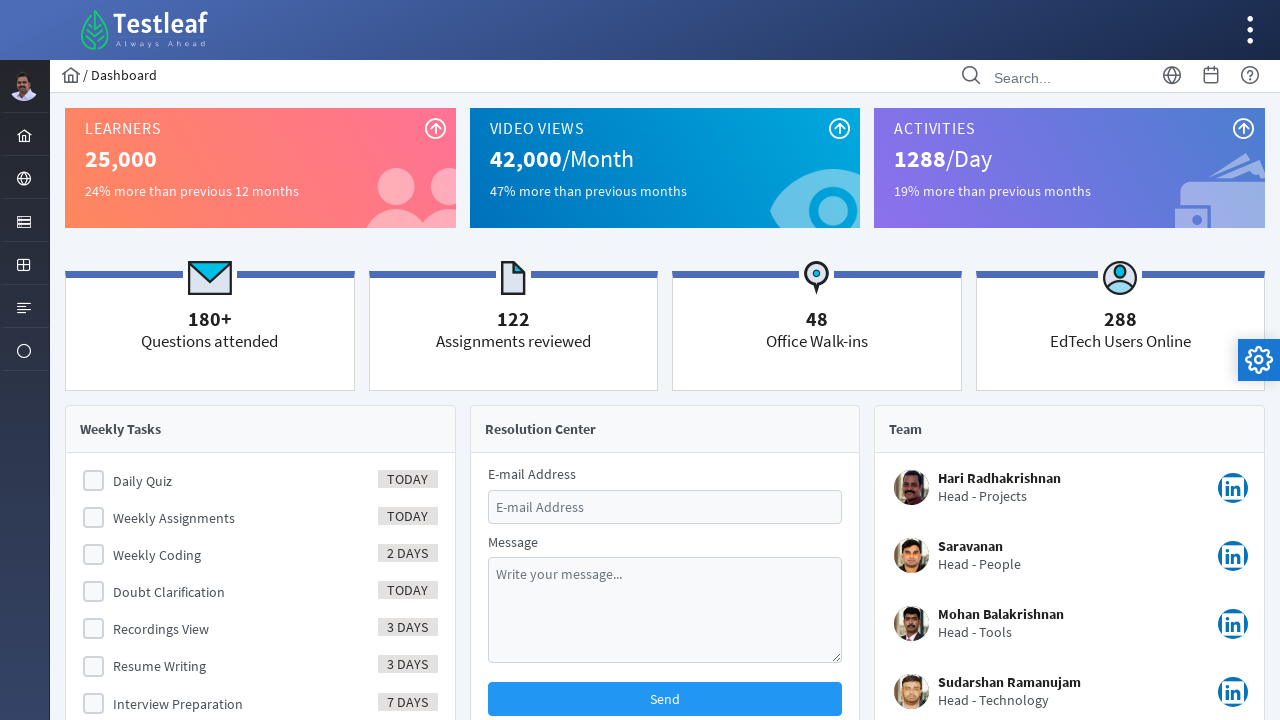

Navigated back to button test page
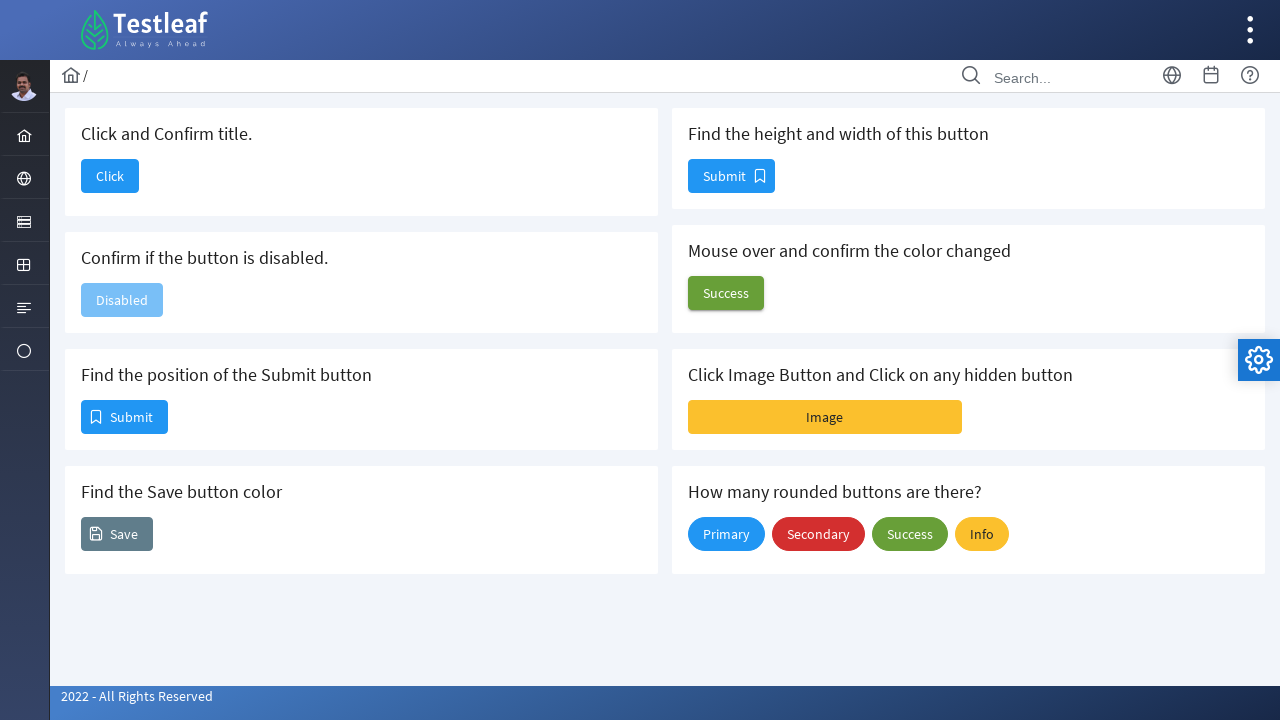

Button test page loaded
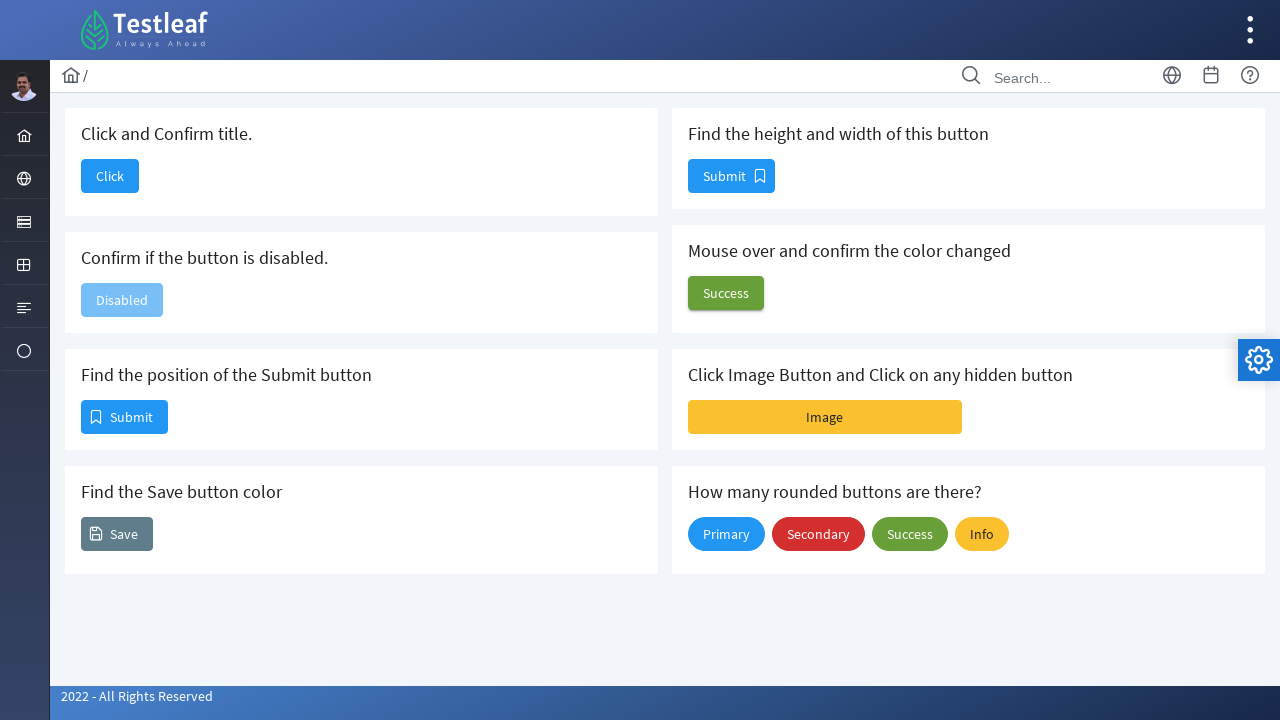

Located submit button element
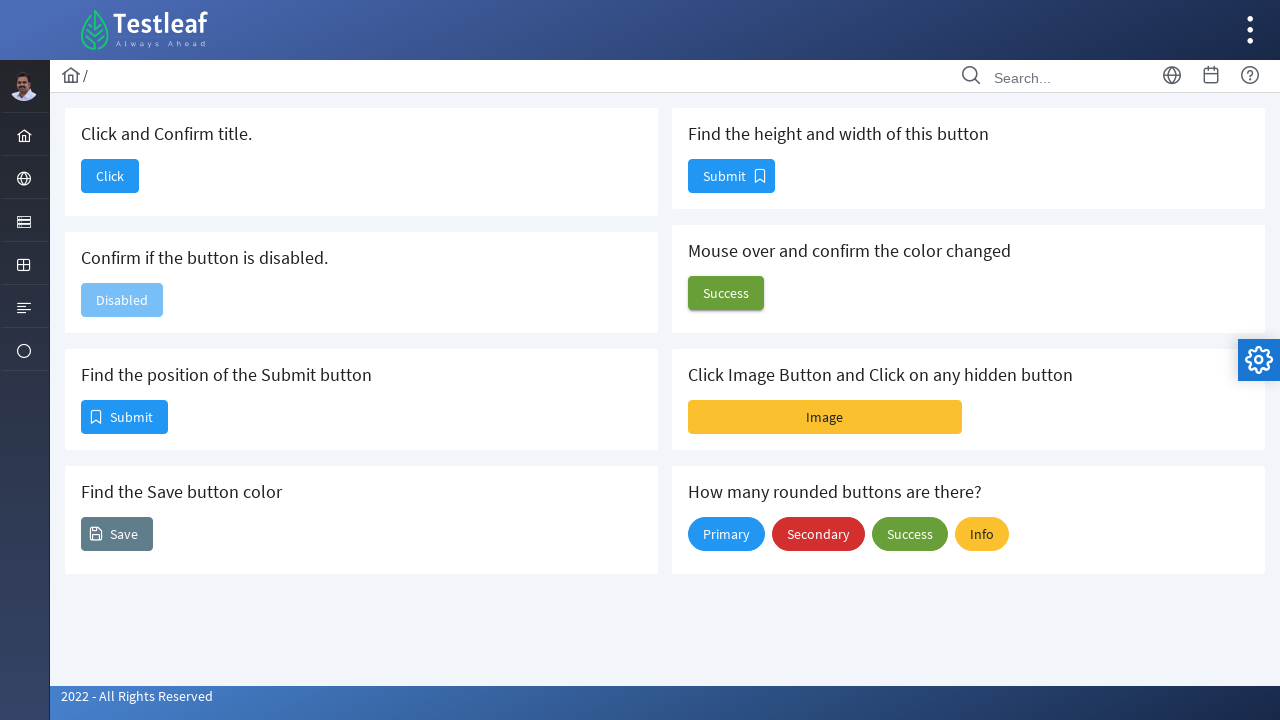

Retrieved bounding box of submit button
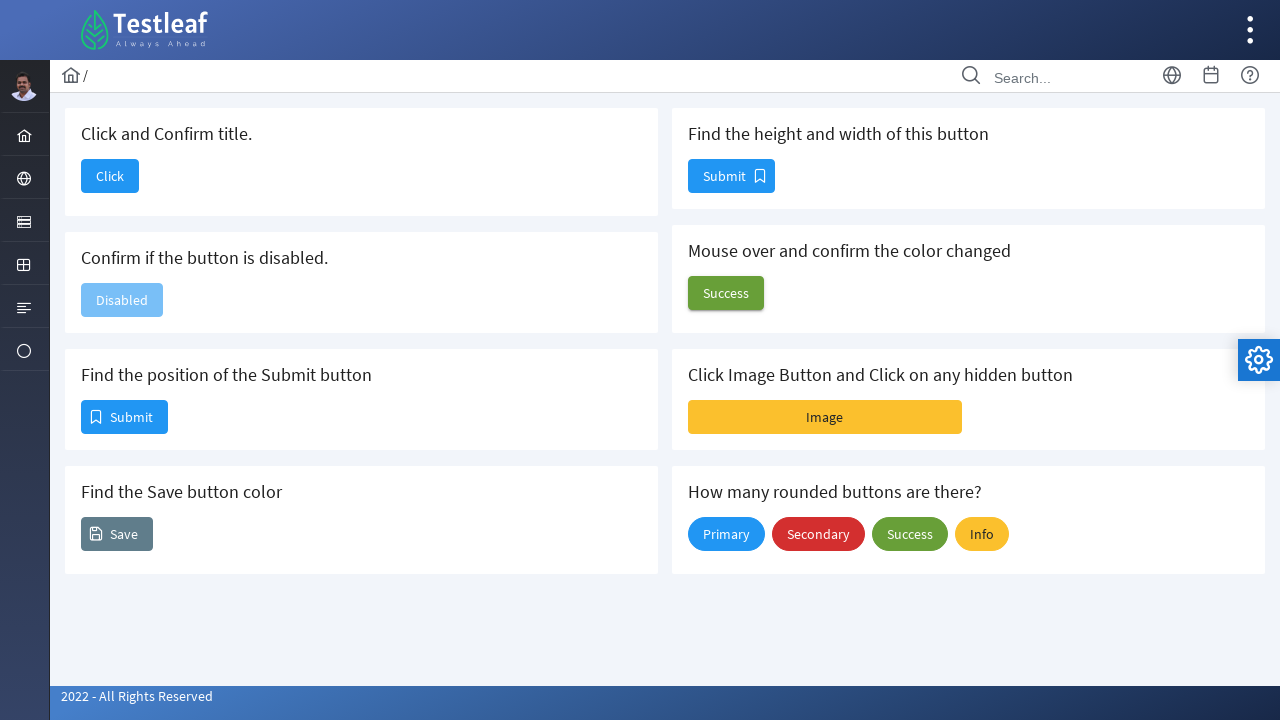

Submit button position: X=81, Y=400
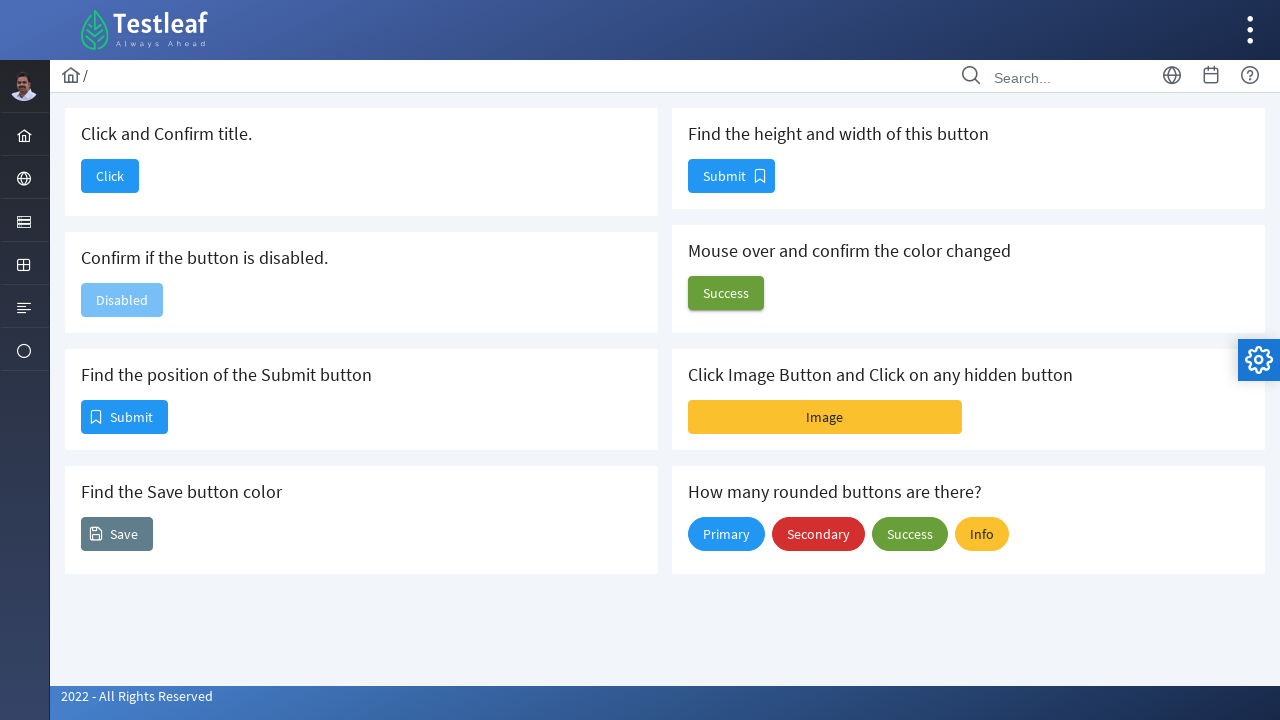

Located color button element
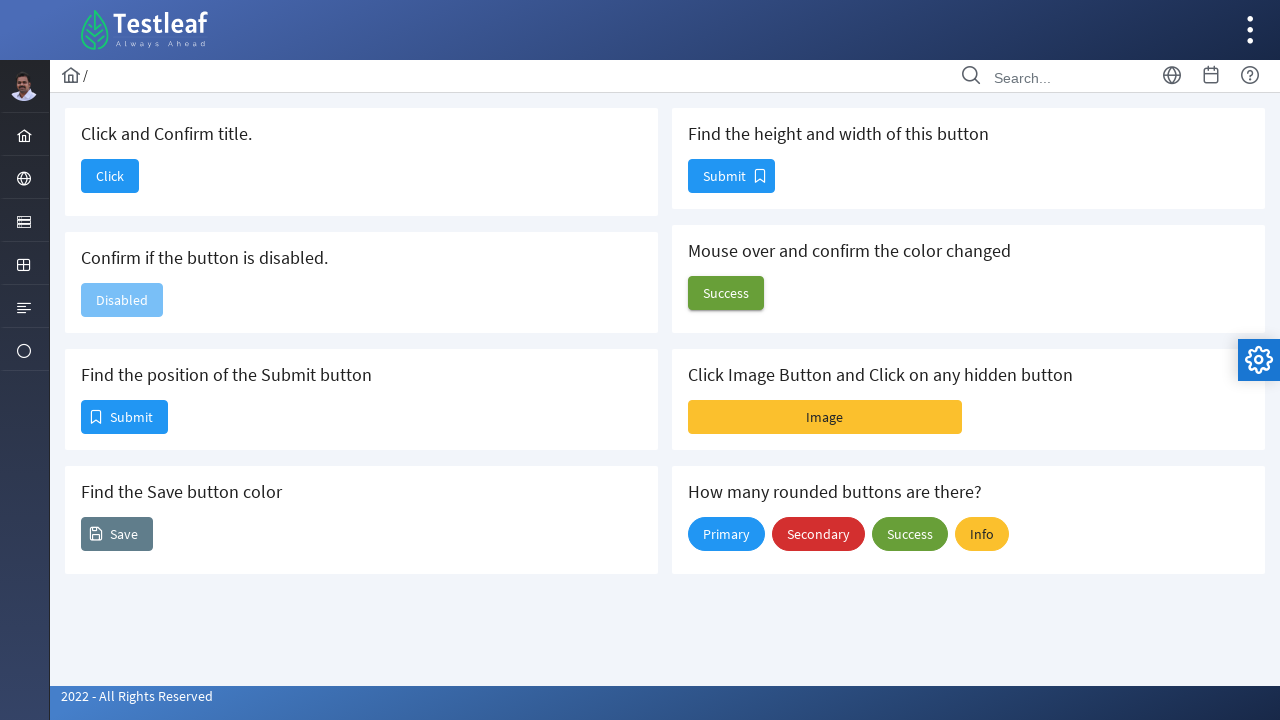

Retrieved button color: rgb(96, 125, 139)
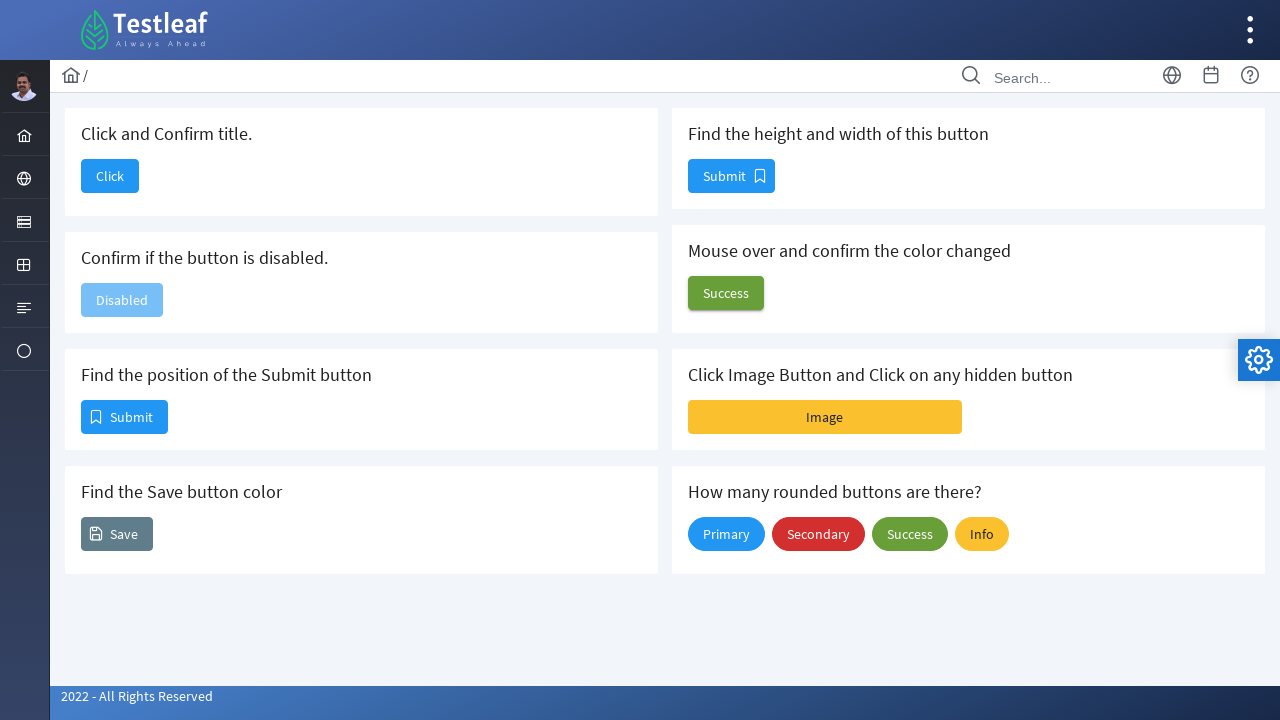

Retrieved bounding box for button dimensions
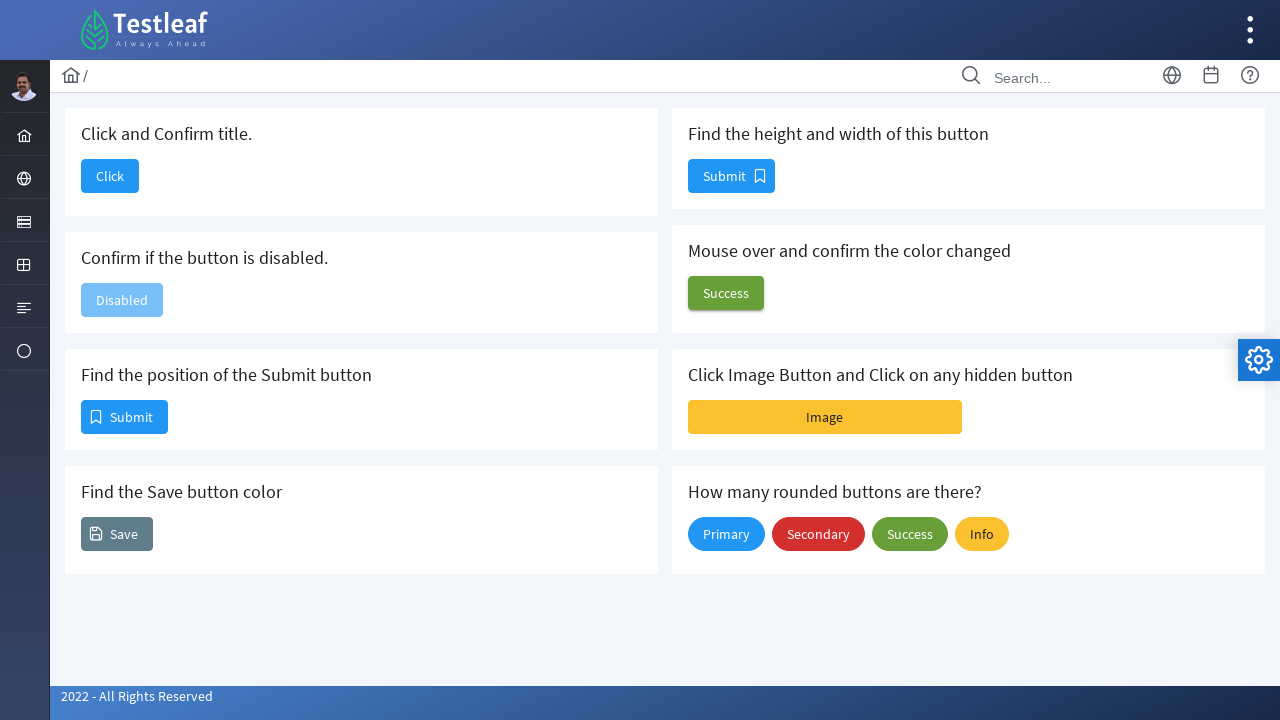

Button dimensions: Height=34, Width=72
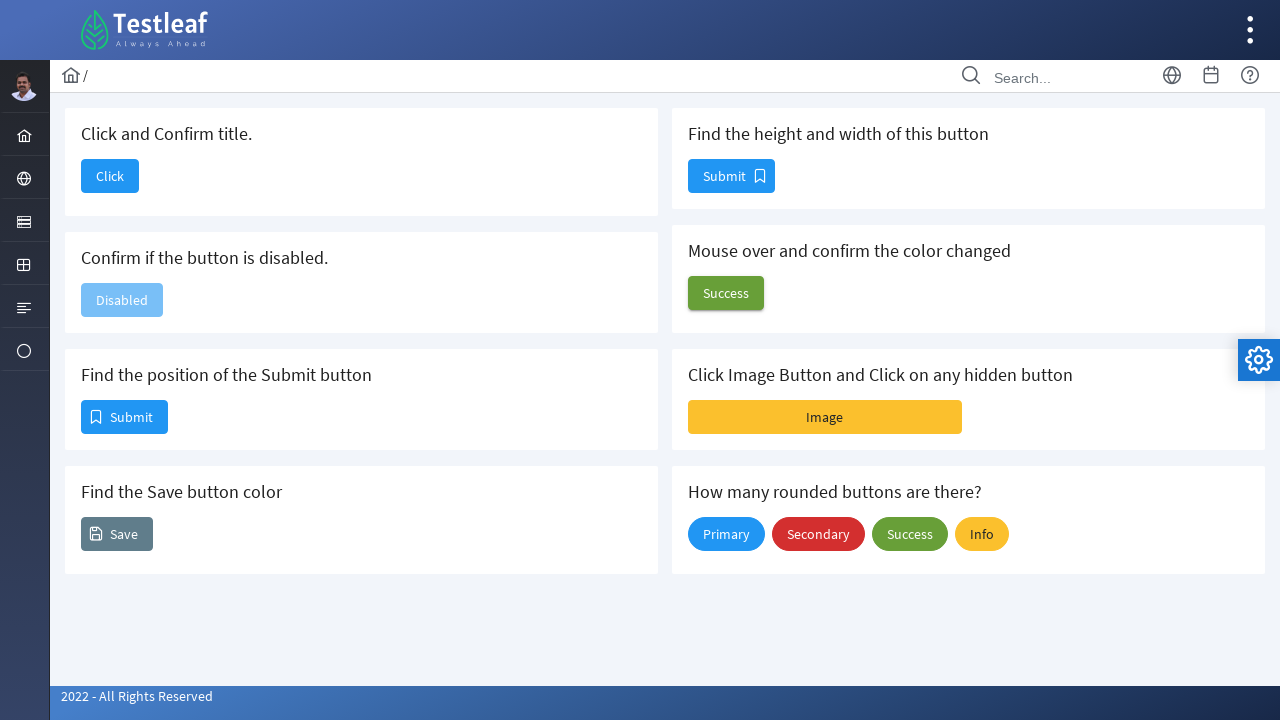

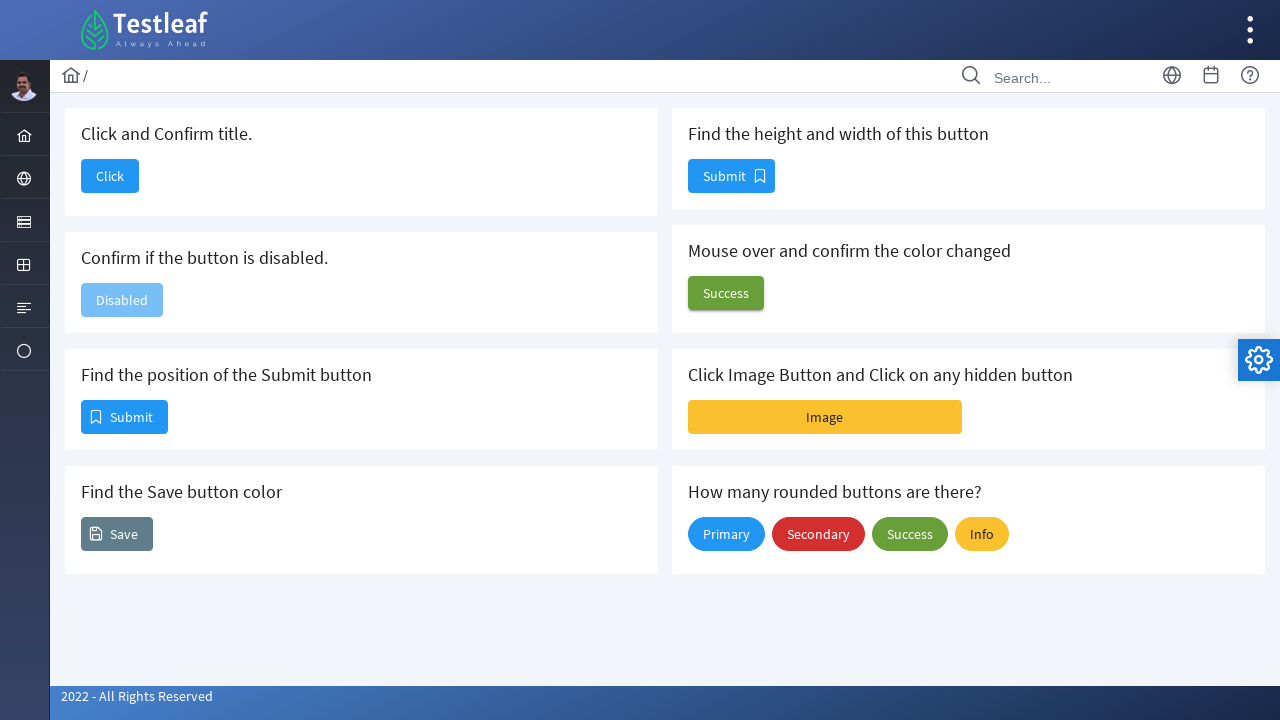